Tests dynamic control elements by clicking Remove button to make an element disappear, verifying the "It's gone!" message, then clicking Add button and verifying "It's back!" message appears

Starting URL: https://the-internet.herokuapp.com/dynamic_controls

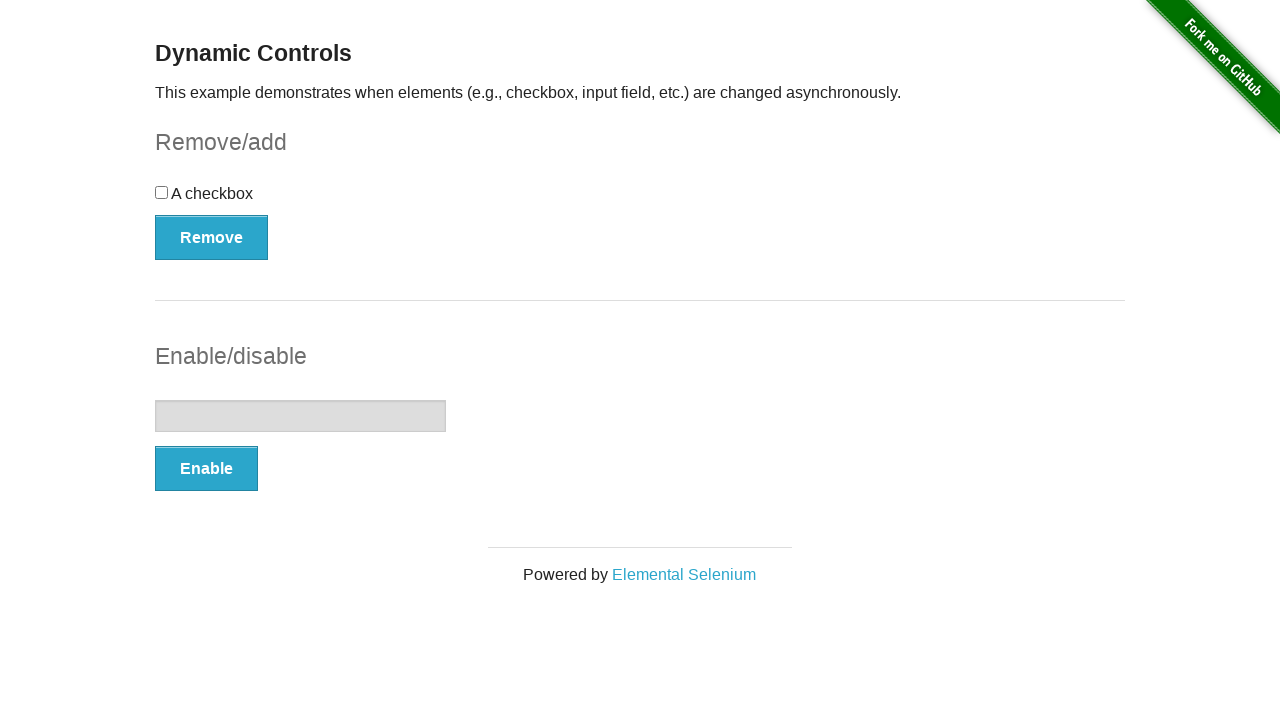

Navigated to dynamic controls page
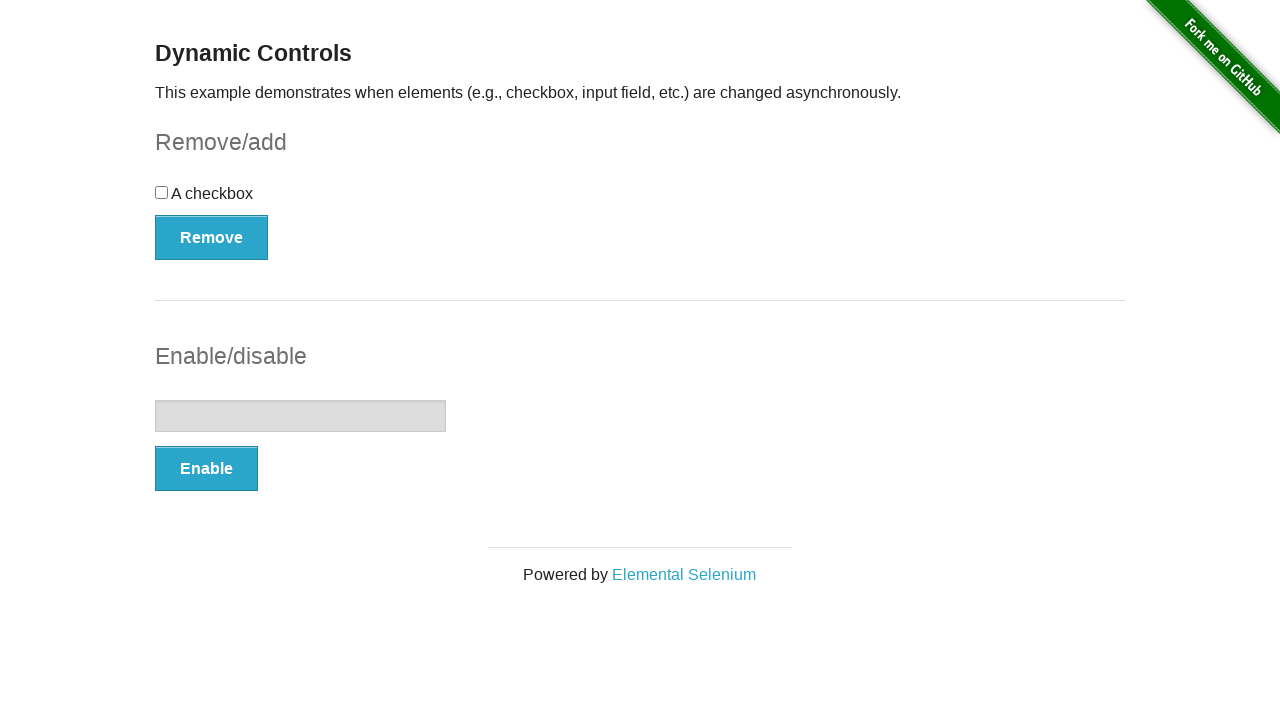

Clicked Remove button at (212, 237) on xpath=//button[text()='Remove']
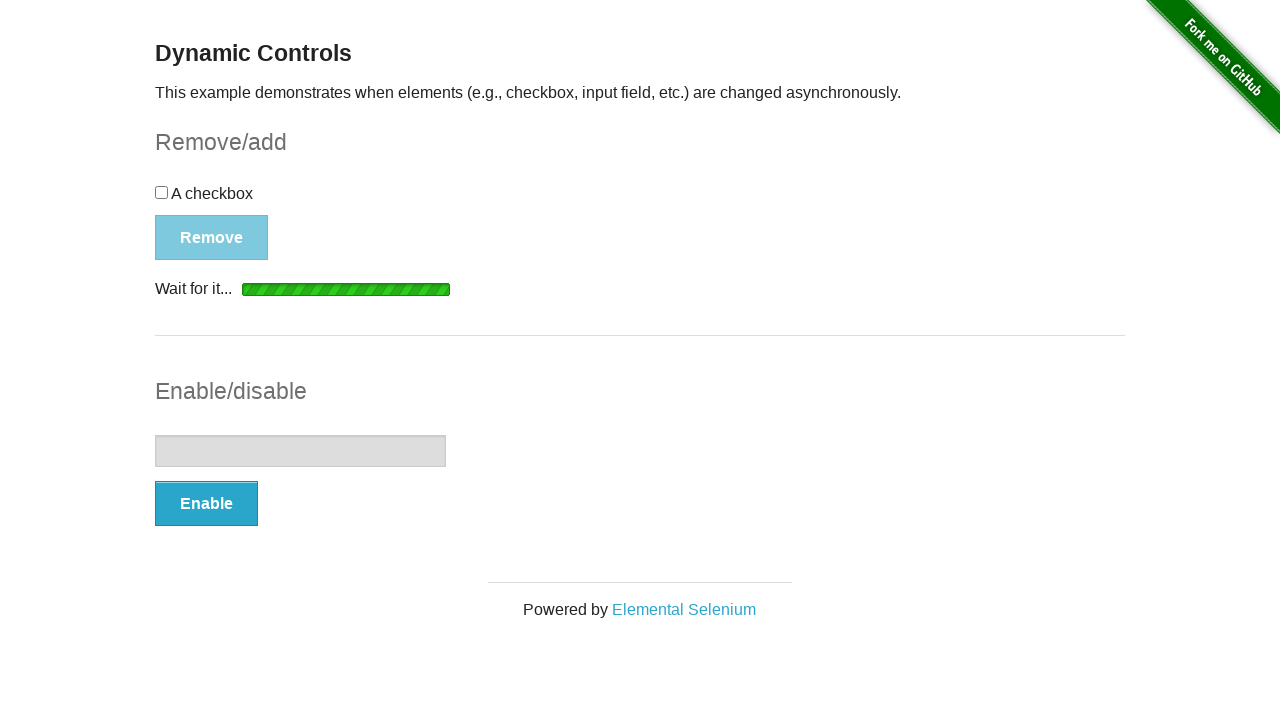

Verified 'It's gone!' message appeared
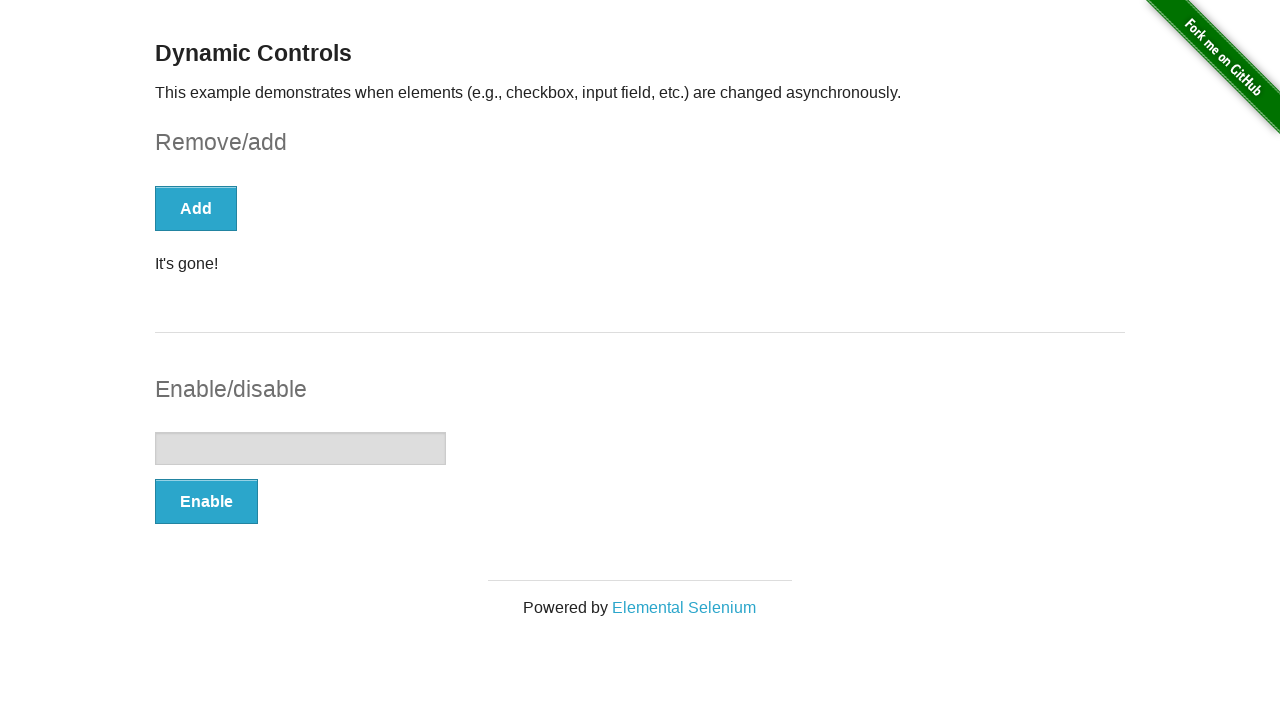

Clicked Add button at (196, 208) on xpath=//button[text()='Add']
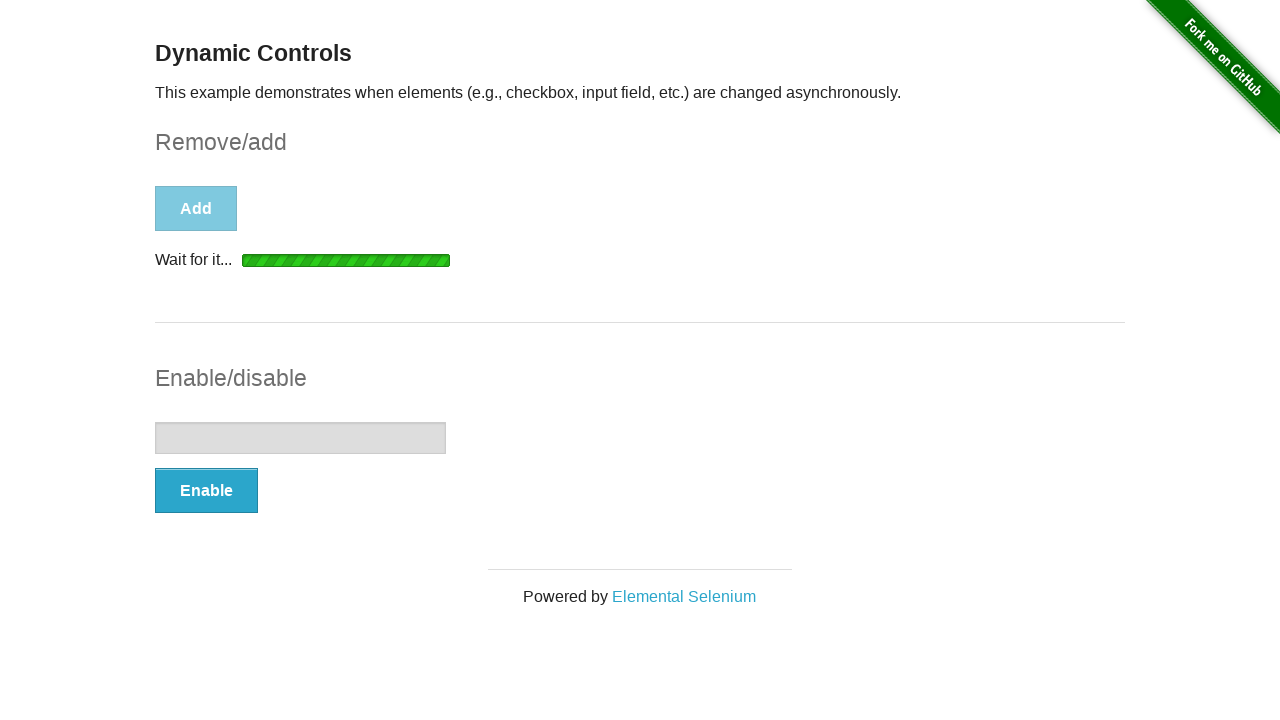

Verified 'It's back!' message appeared
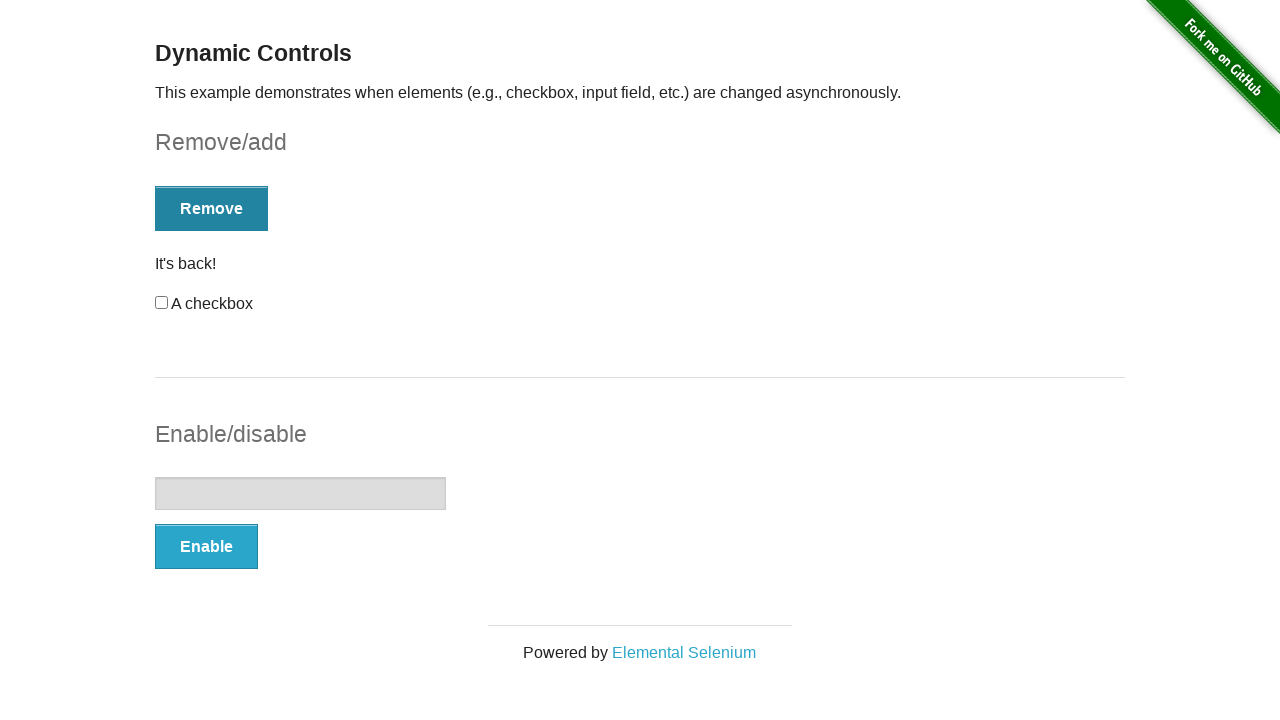

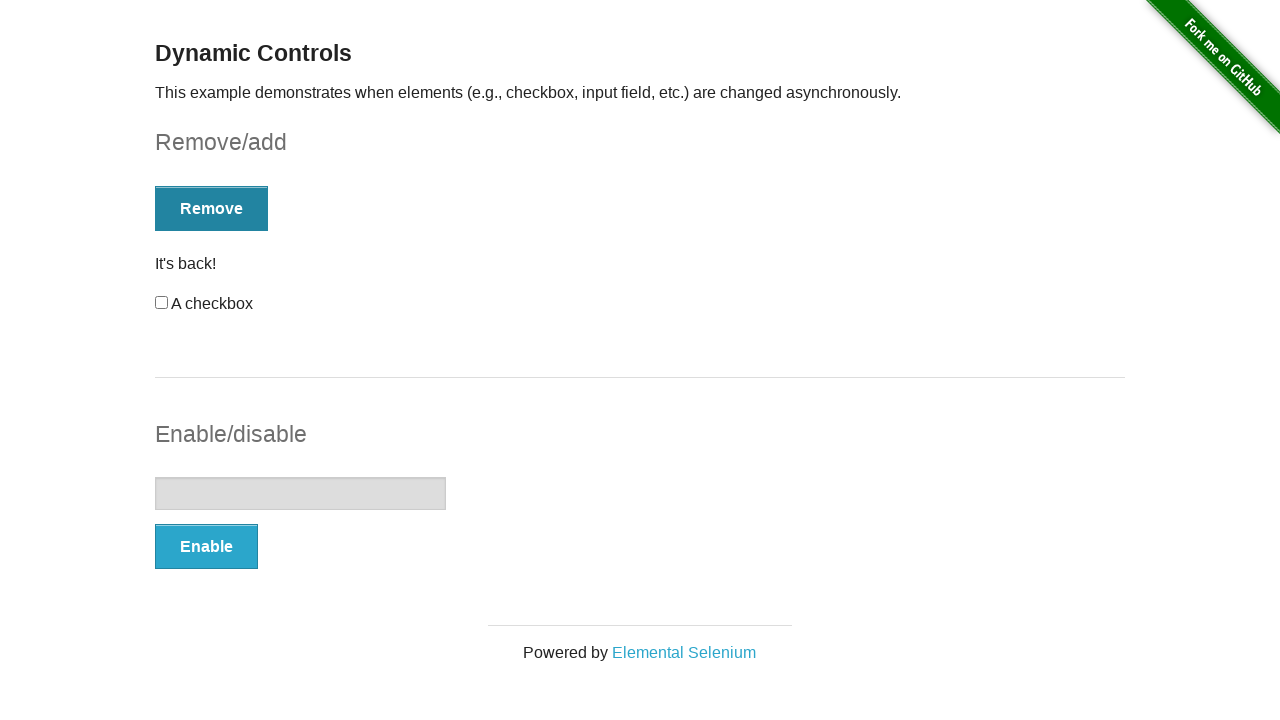